Tests interacting with a username input field by typing text, clearing it, and verifying the value attribute

Starting URL: https://testpages.herokuapp.com/styled/basic-html-form-test.html

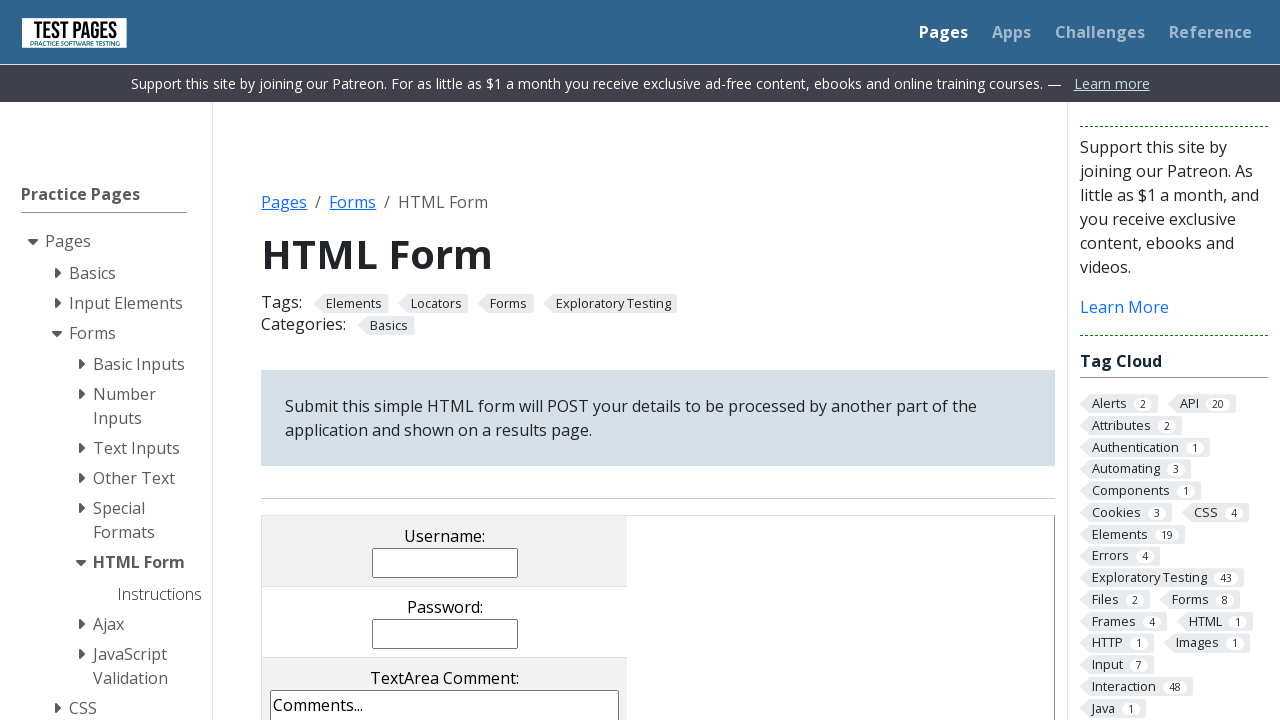

Filled username input field with 'adminuser' on input[name='username']
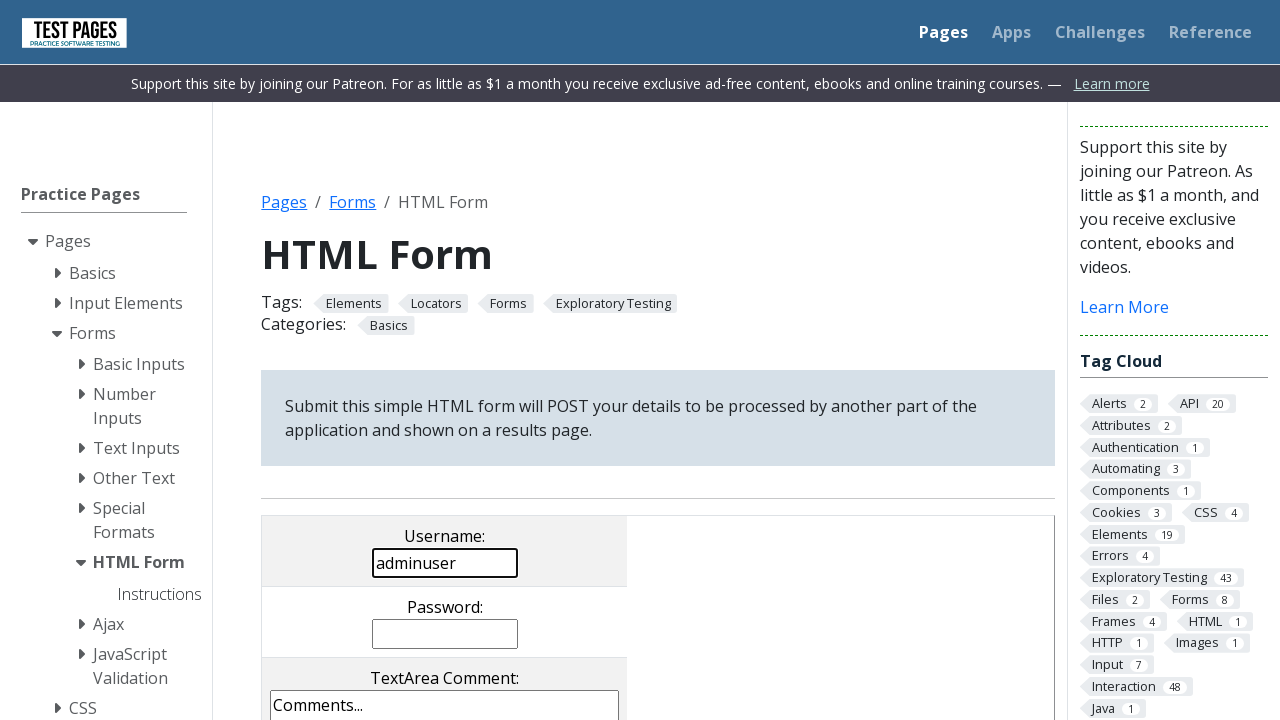

Cleared the username input field on input[name='username']
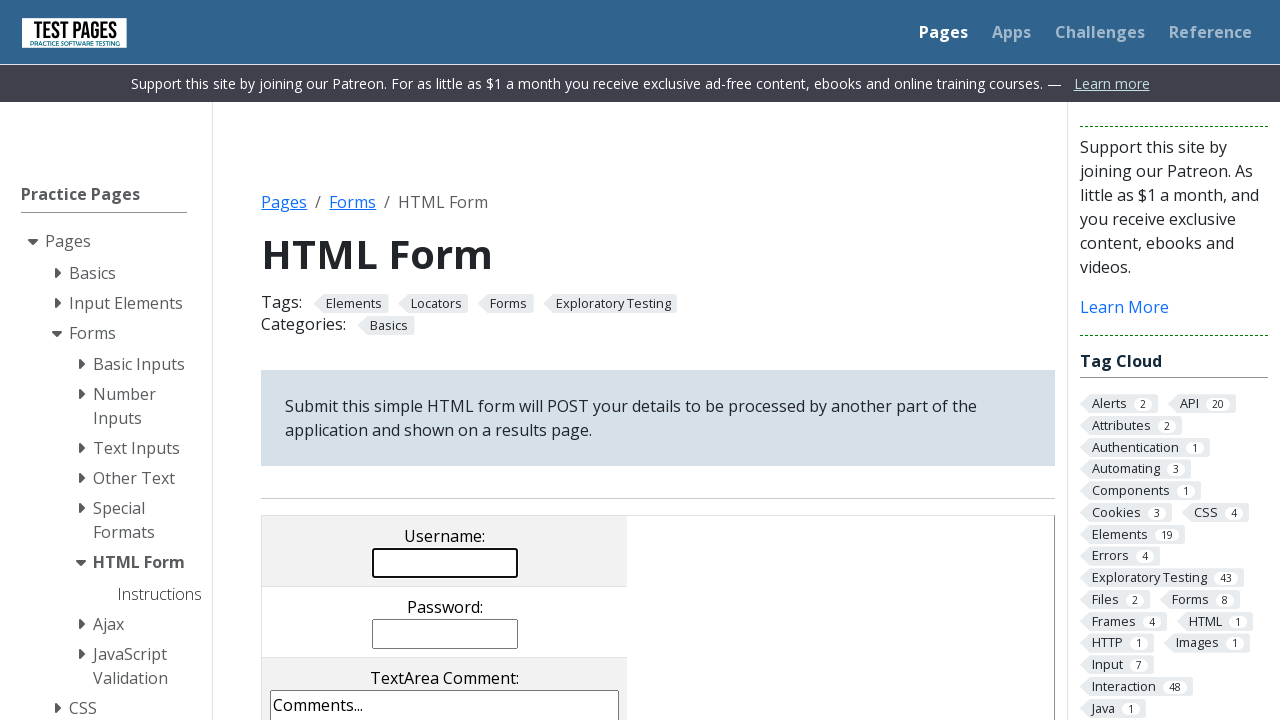

Typed 'admin' into username field on input[name='username']
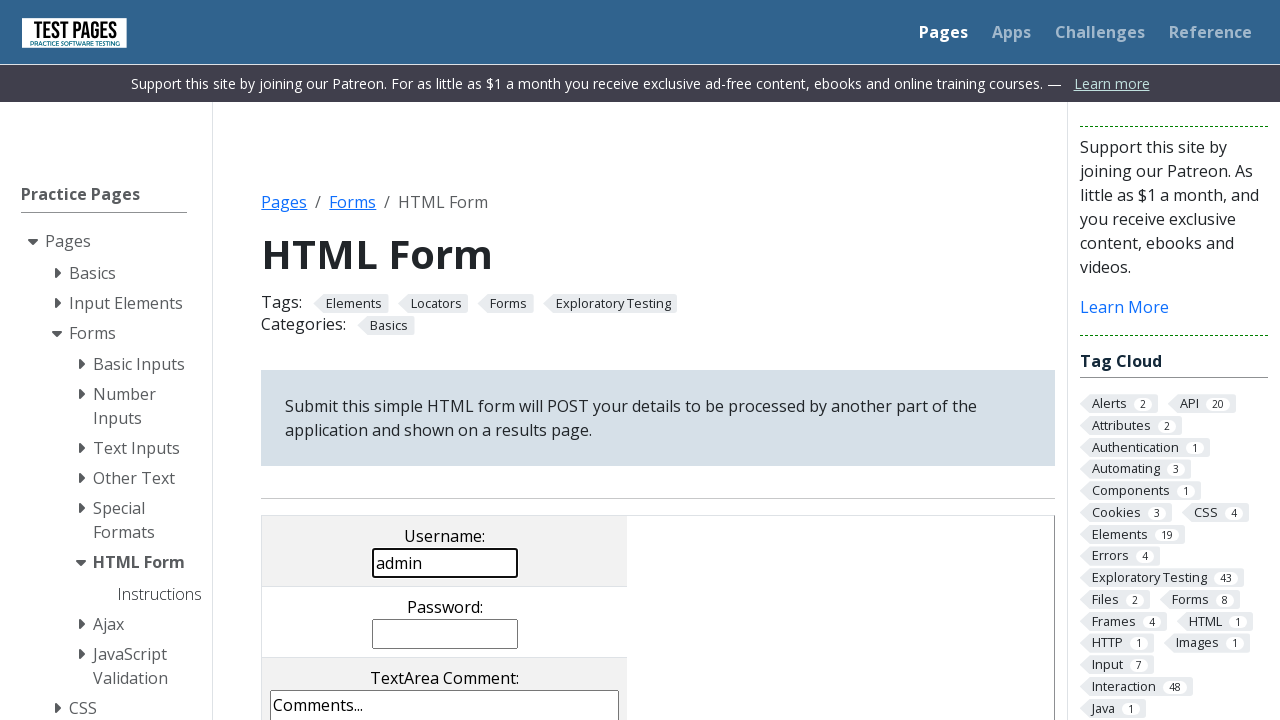

Typed 'user' into username field on input[name='username']
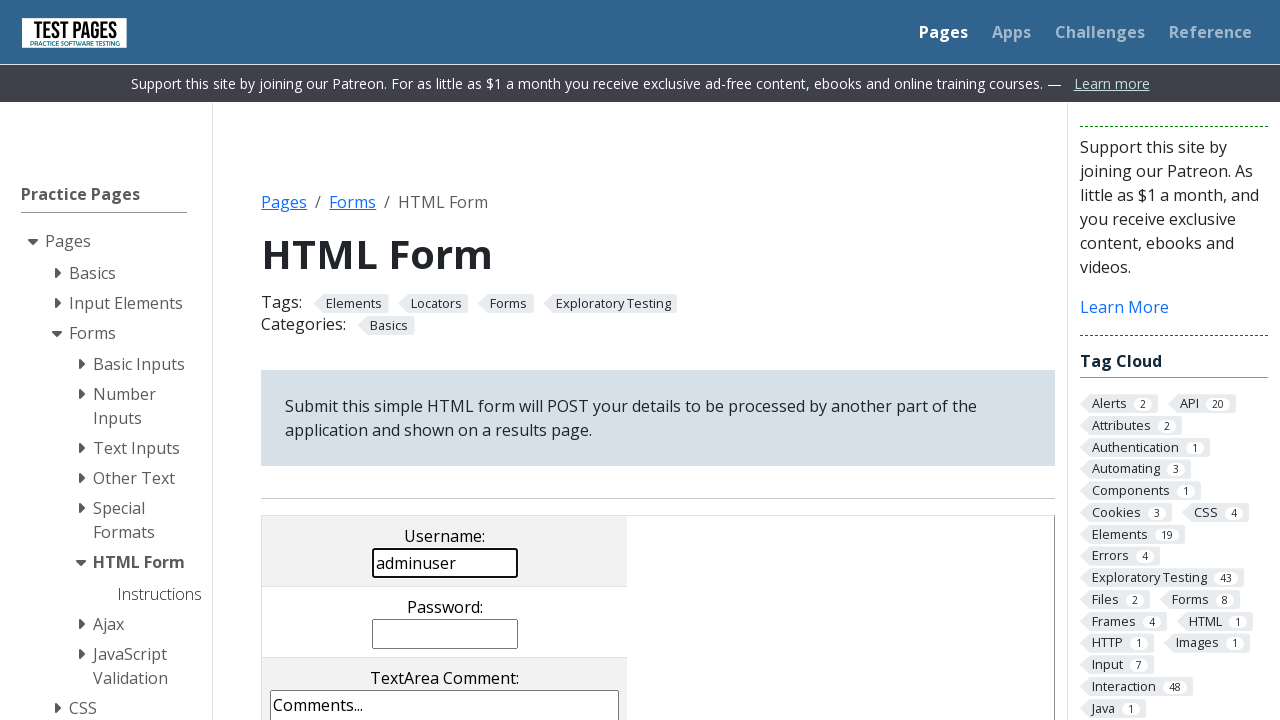

Verified username field value equals 'adminuser'
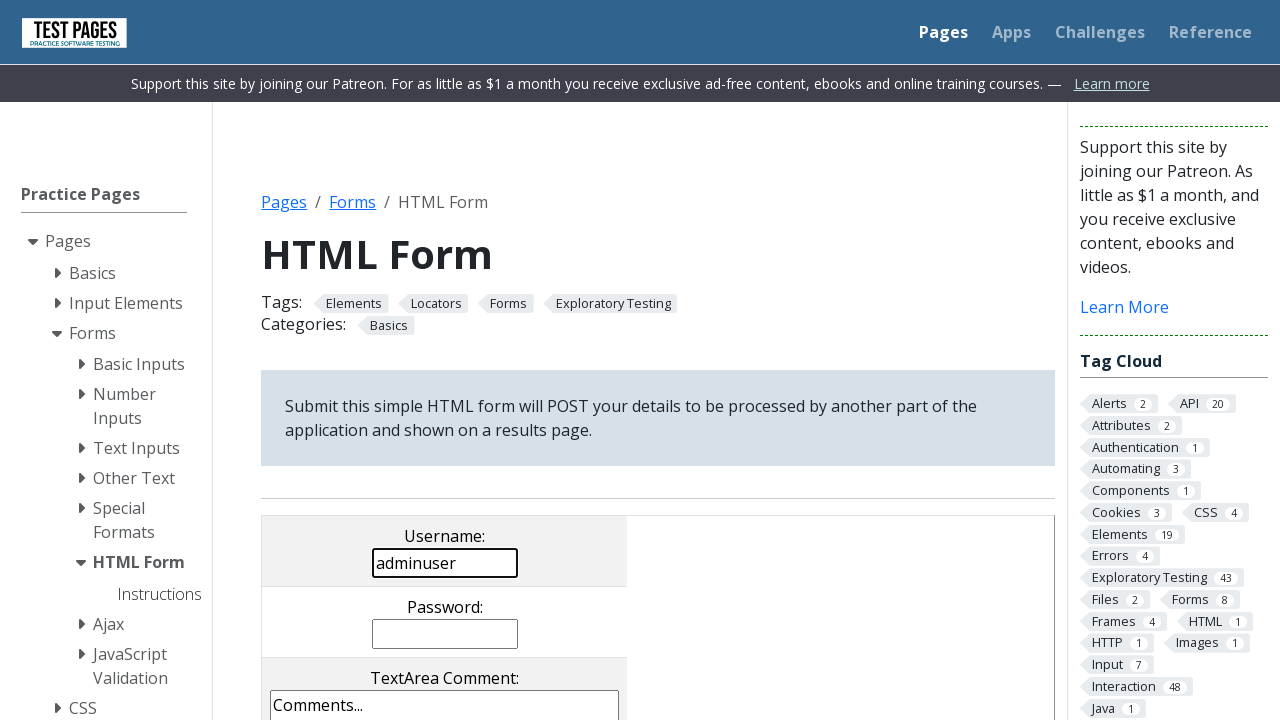

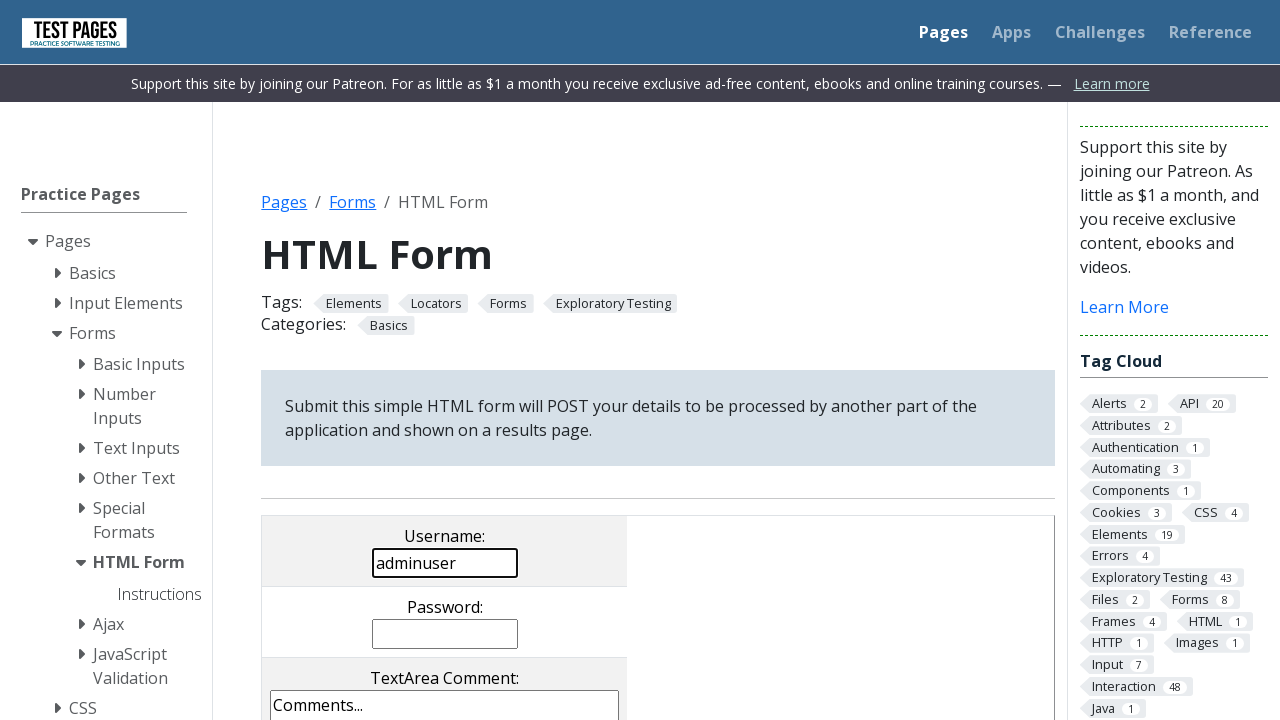